Tests forgot password link functionality by clicking on the forgot password link

Starting URL: https://glocal-hrms-94502.web.app/login

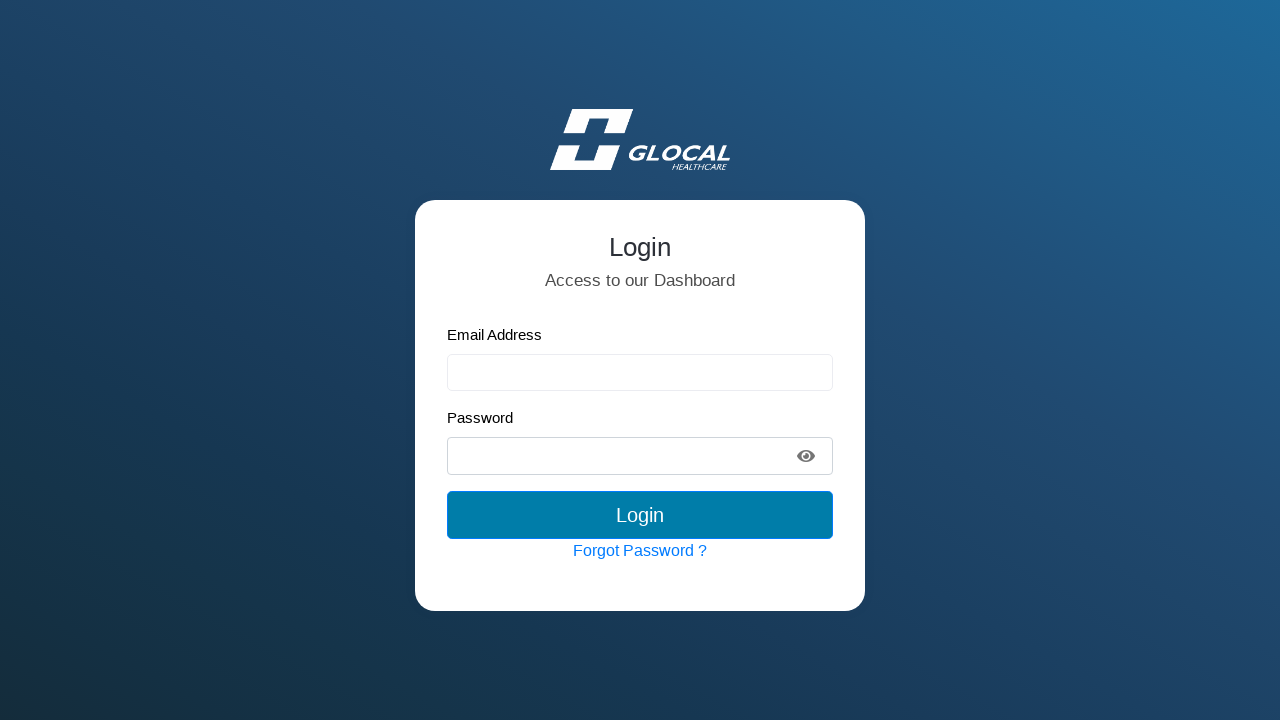

Navigated to login page
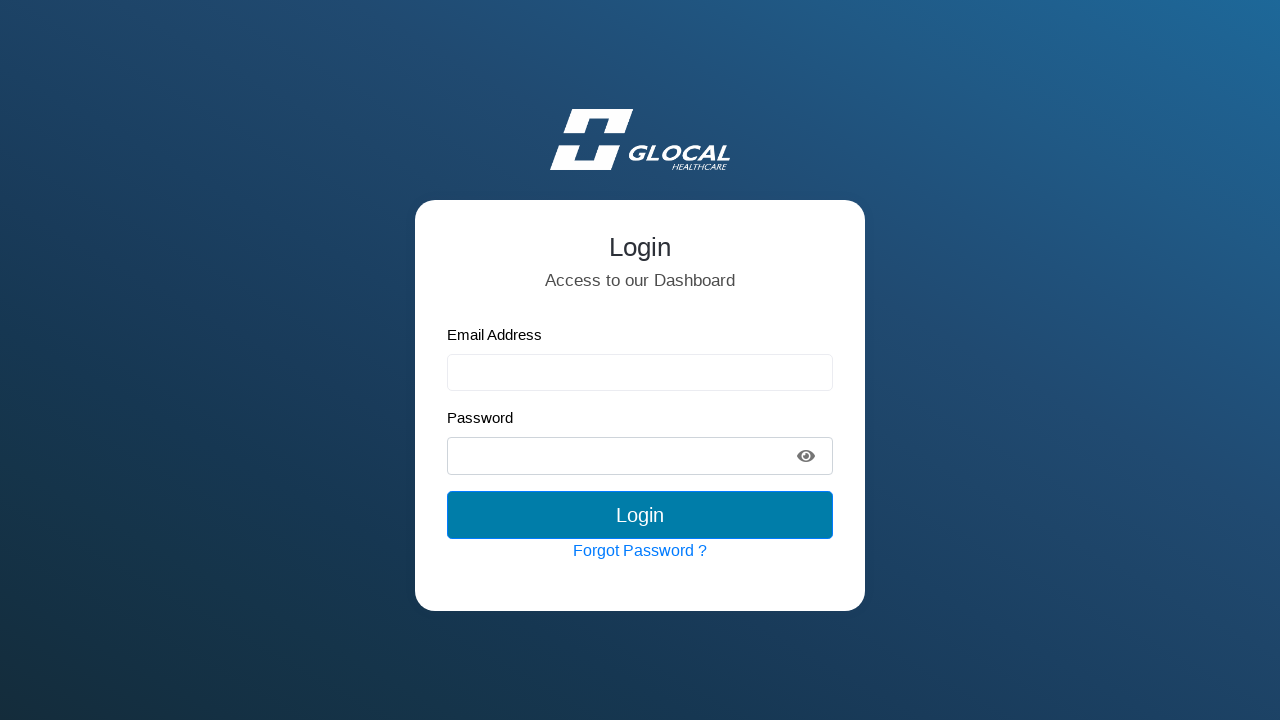

Clicked on forgot password link at (640, 550) on text=Forgot Password
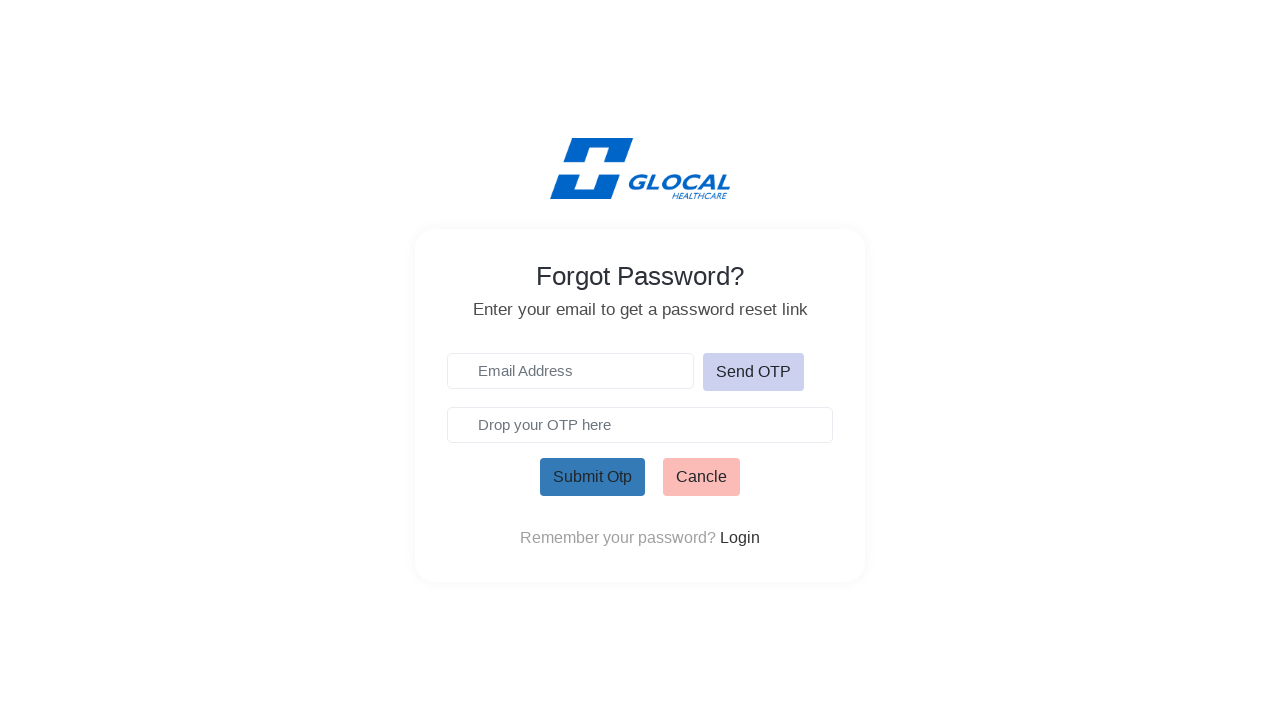

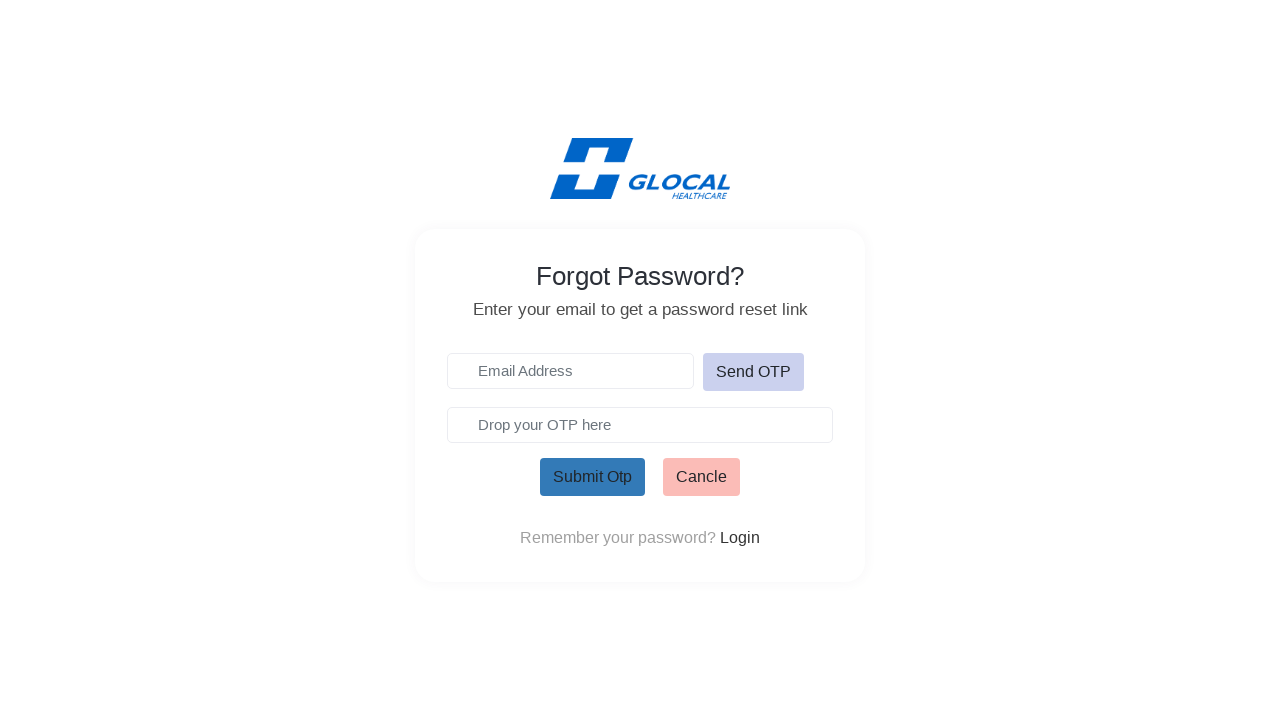